Tests the Python.org search feature by searching for "pycon" and verifying that search results are displayed.

Starting URL: https://www.python.org

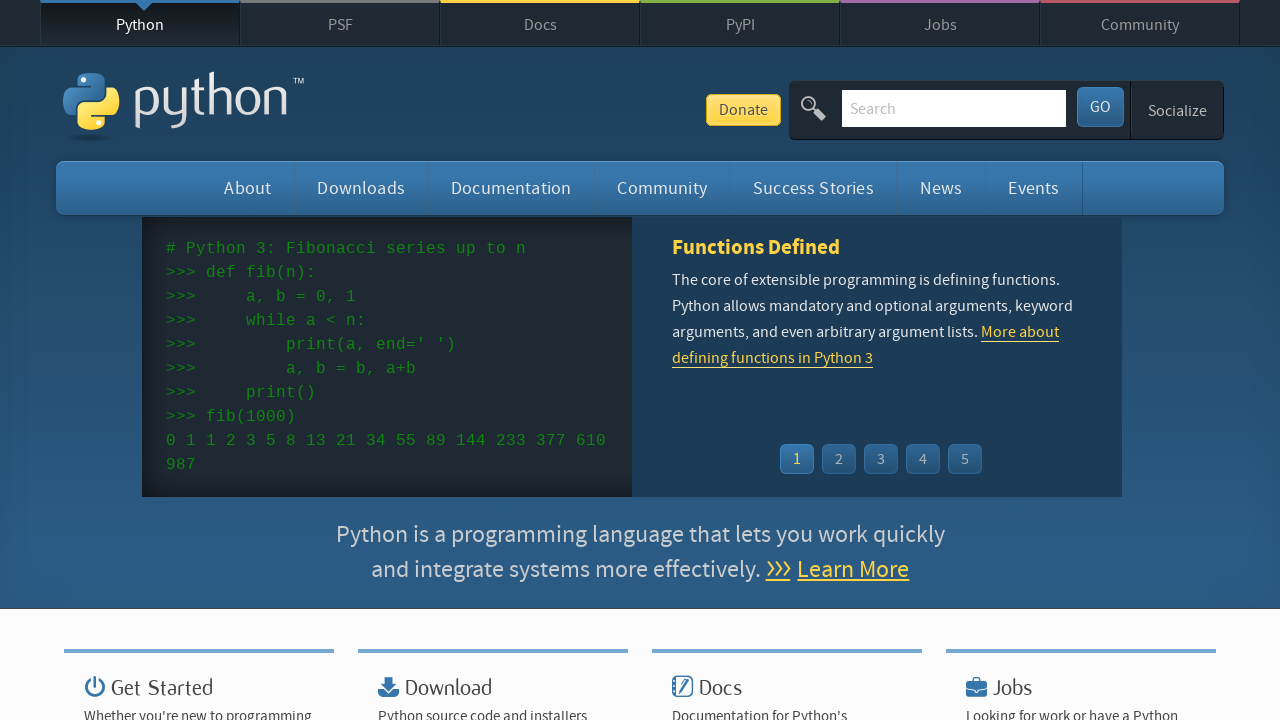

Verified page title contains 'Python'
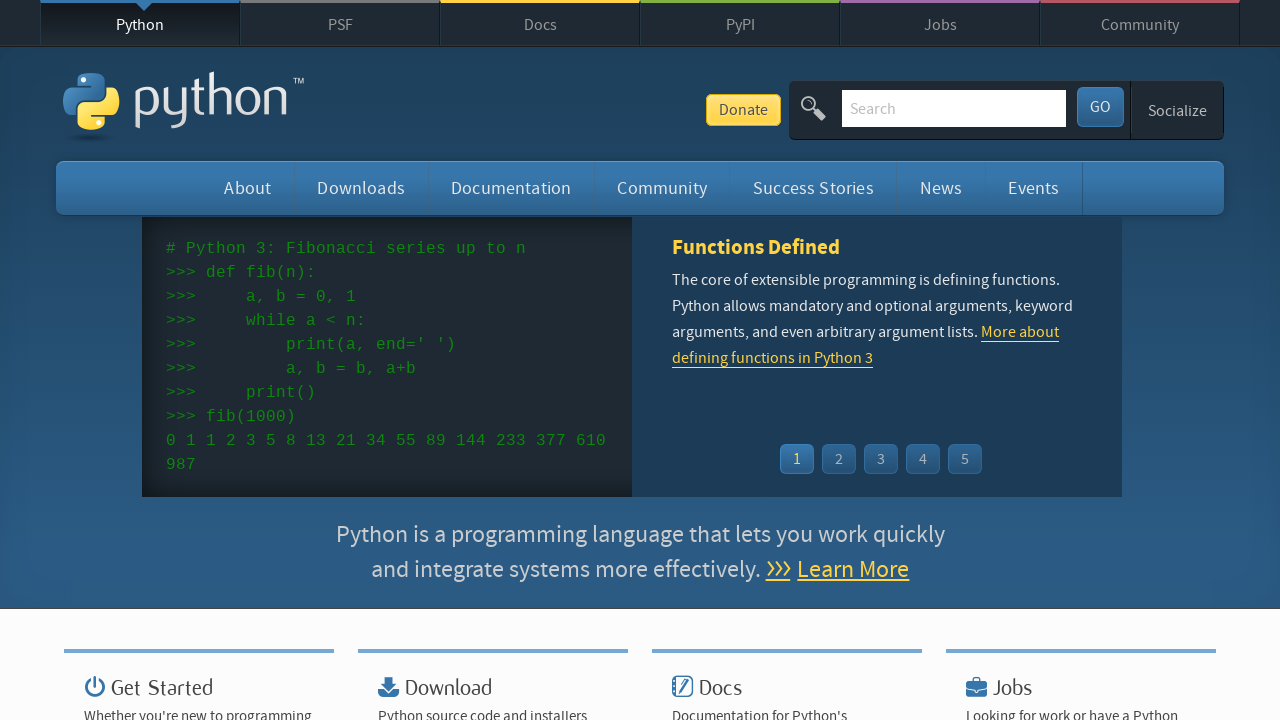

Filled search field with 'pycon' on input[name='q']
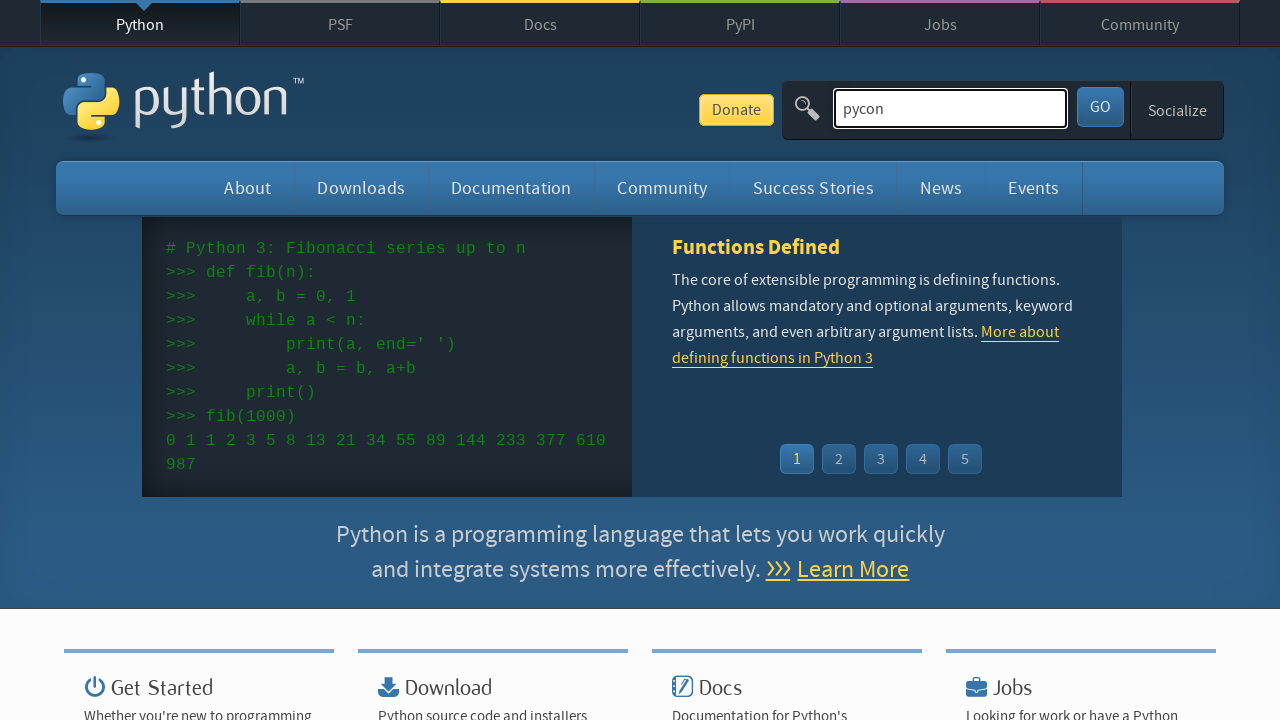

Clicked submit button to search for 'pycon' at (1100, 107) on button[id='submit']
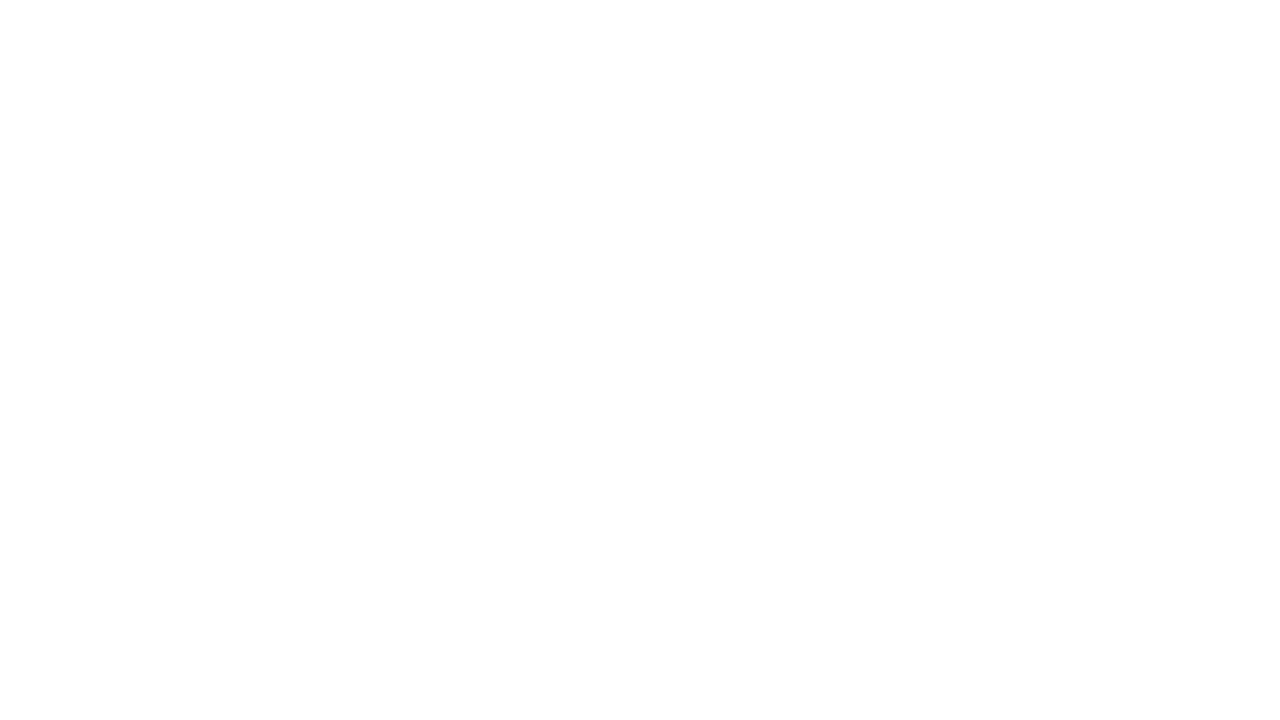

Search results loaded and displayed
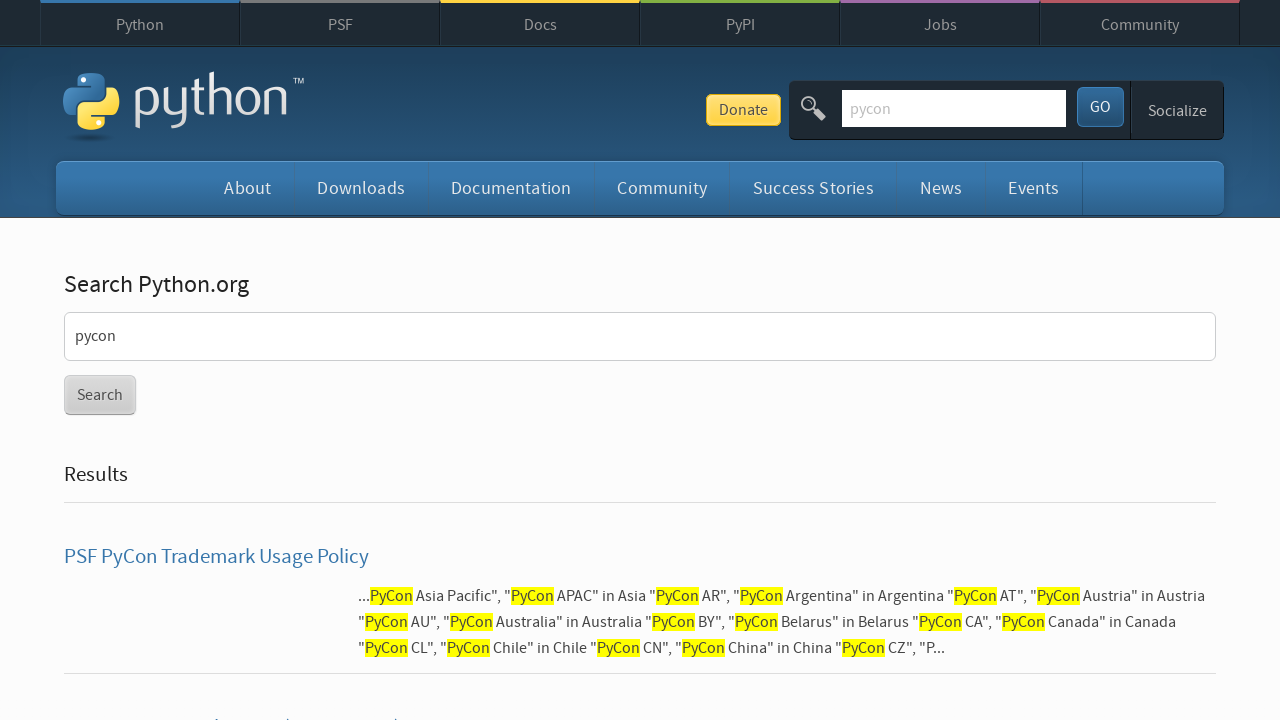

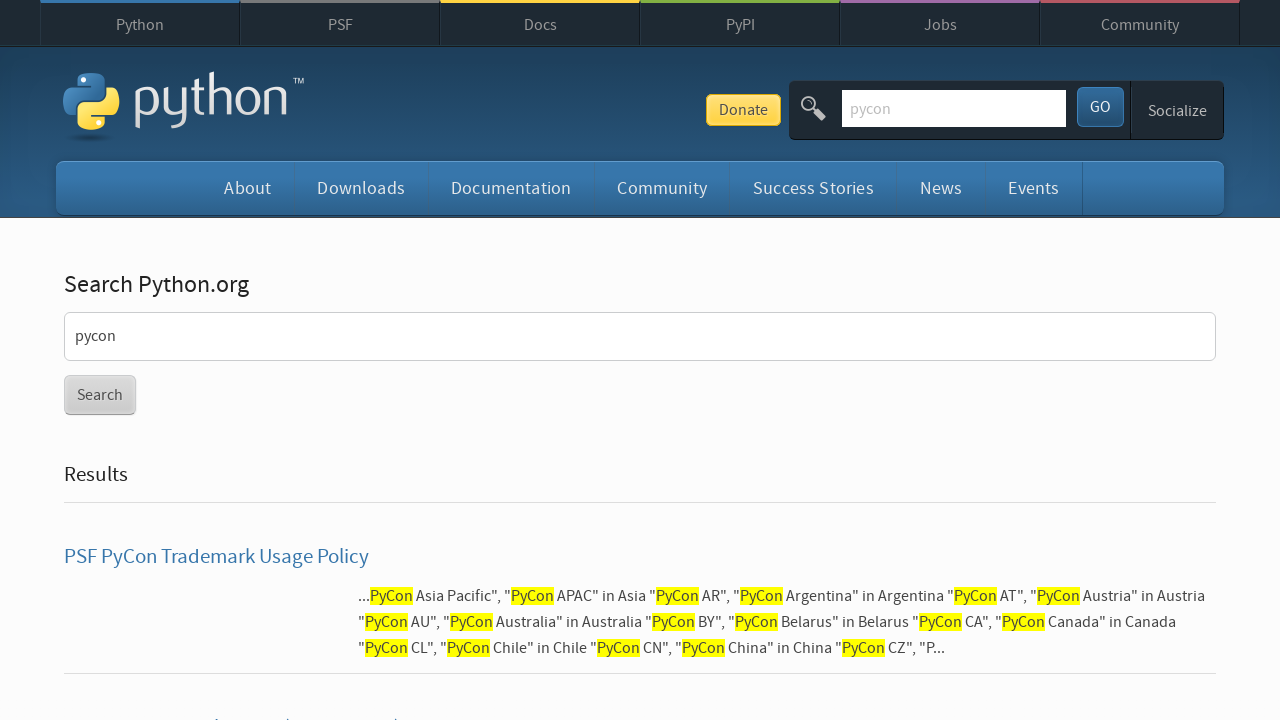